Tests hover menu interaction by hovering over dropdown menus to reveal secondary options and clicking on a secondary action button

Starting URL: https://crossbrowsertesting.github.io/hover-menu.html#

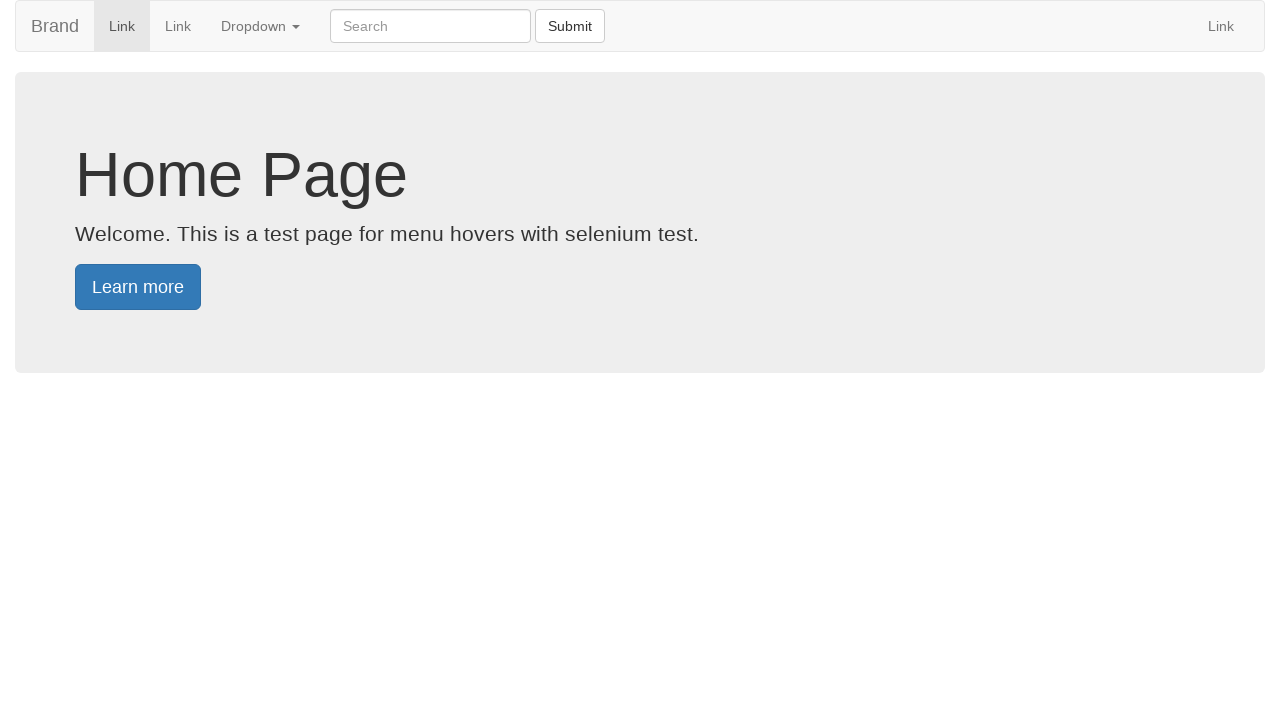

Hovered over main dropdown menu to reveal primary options at (260, 26) on xpath=//li[@class='dropdown']/a
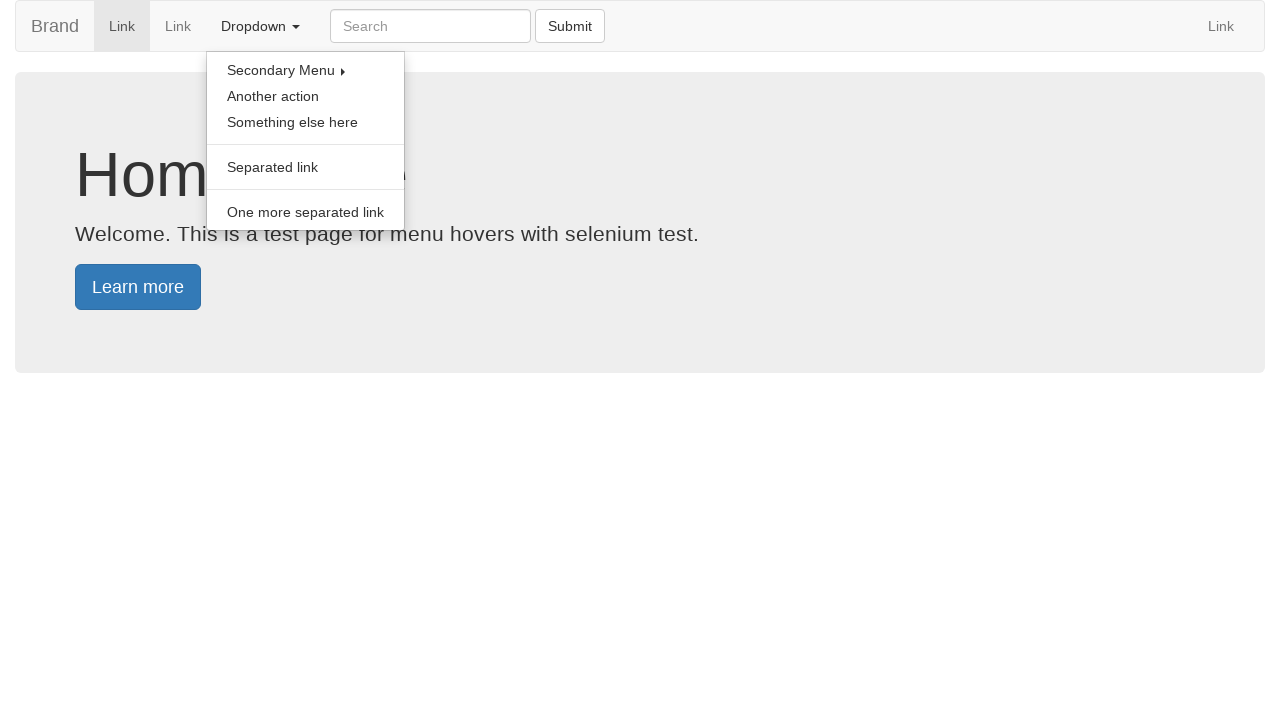

Hovered over secondary menu option to reveal secondary submenu at (306, 70) on xpath=//li[@class='secondary-dropdown']/a
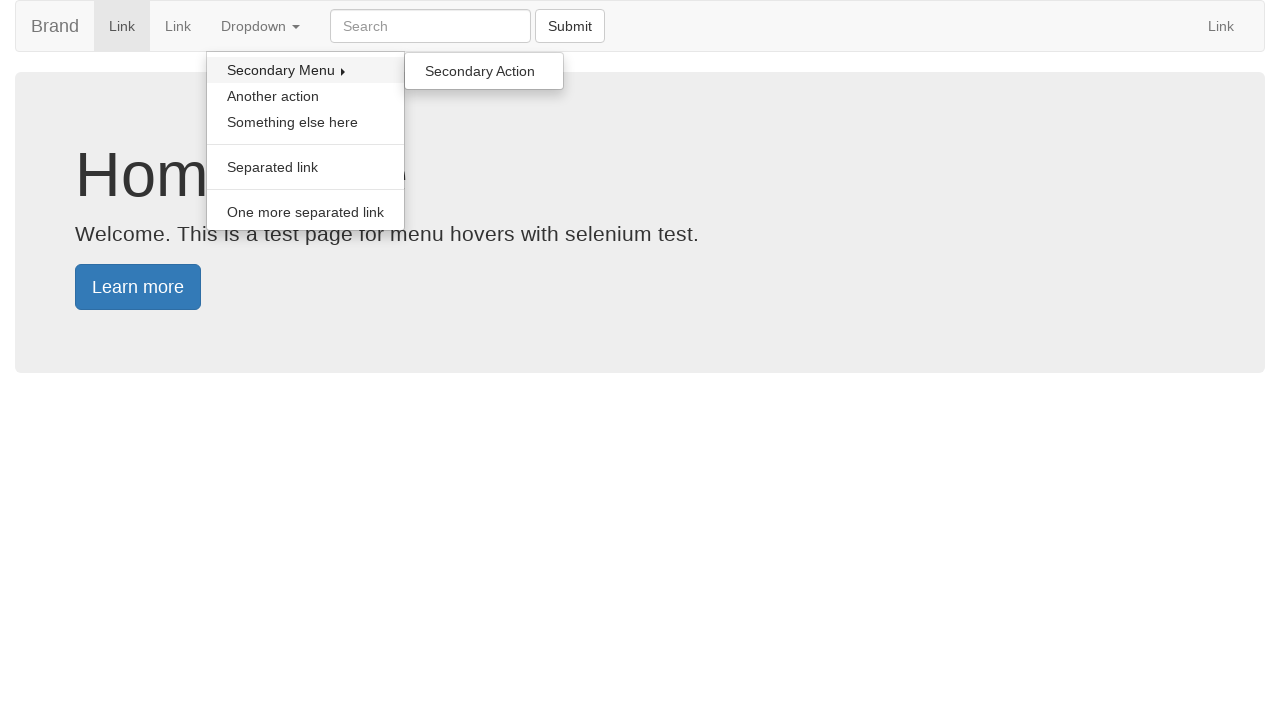

Clicked on secondary action button in the dropdown menu at (484, 71) on xpath=//ul[@class='dropdown-menu secondary']//li/a
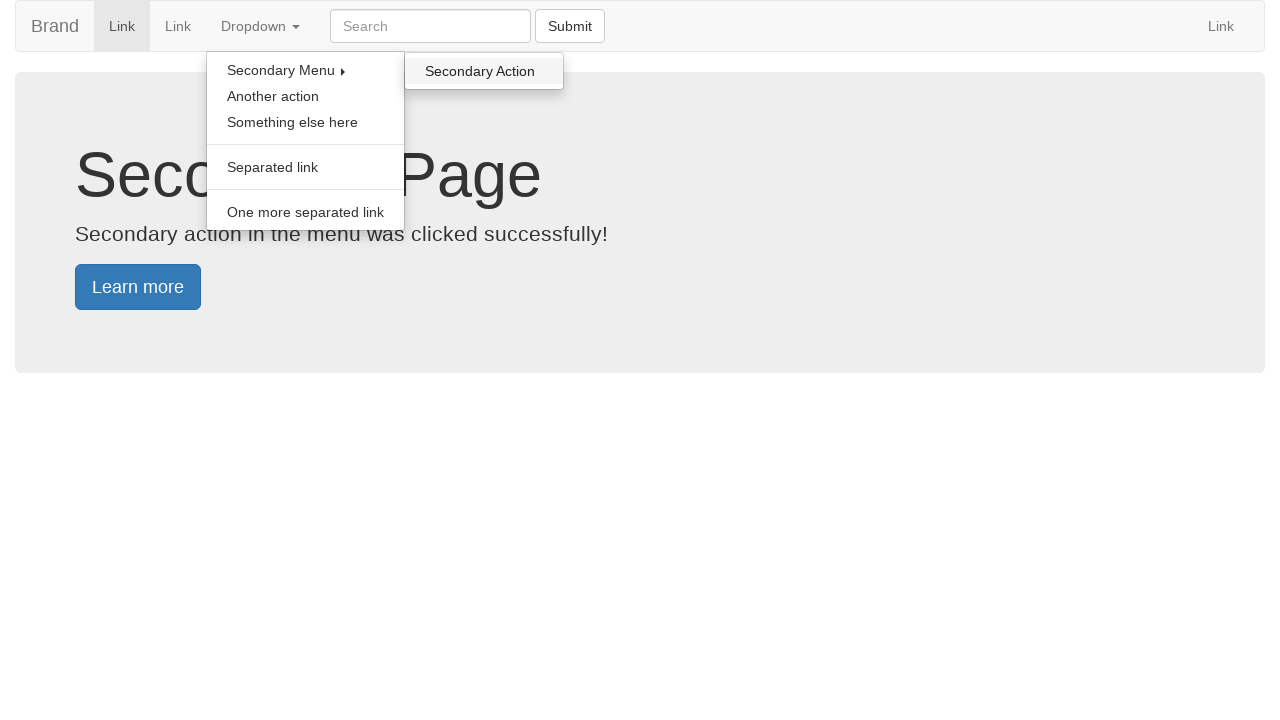

Secondary page loaded successfully
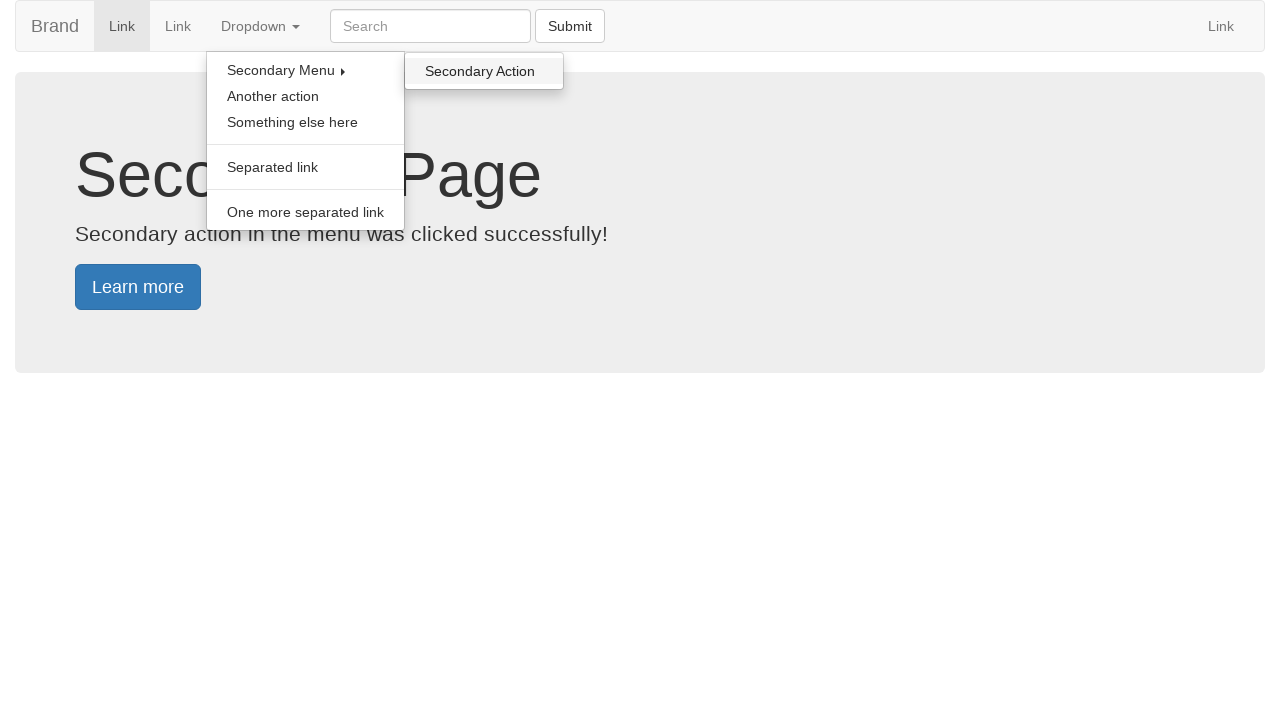

Verified page heading is 'Secondary Page'
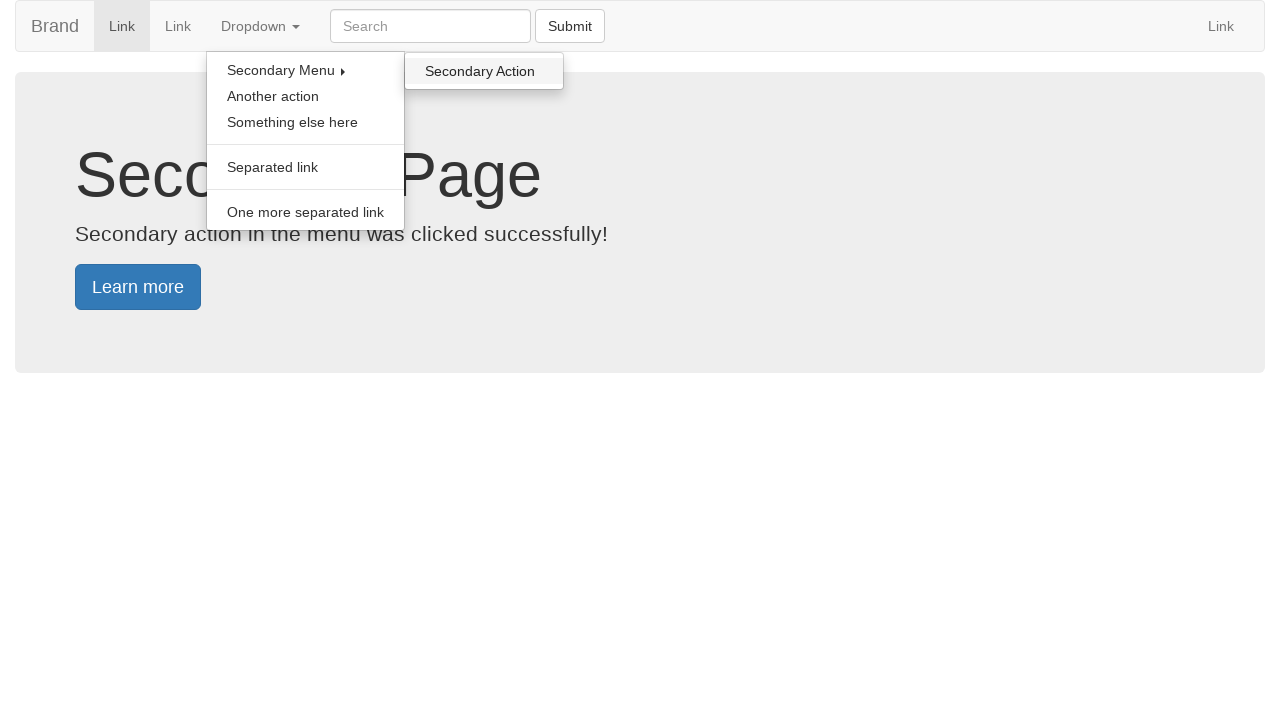

Verified success message: 'Secondary action in the menu was clicked successfully!'
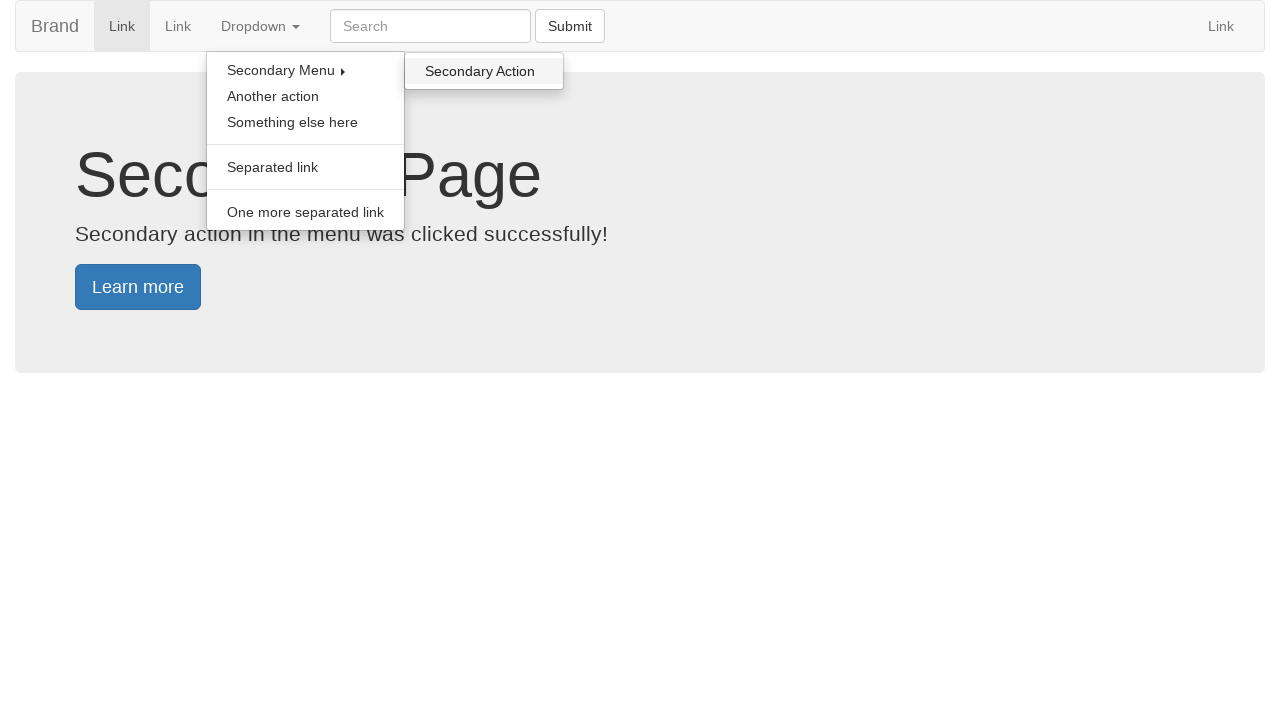

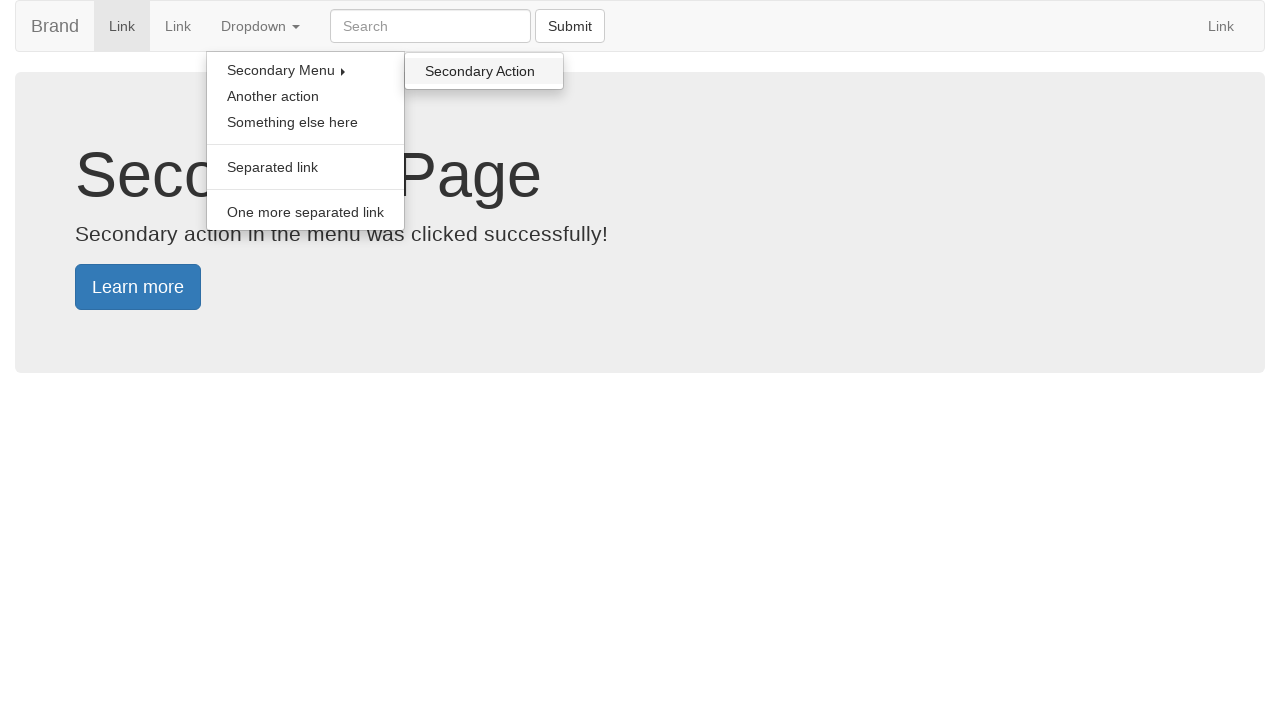